Tests clearing the complete state of all items by checking then unchecking toggle-all

Starting URL: https://demo.playwright.dev/todomvc

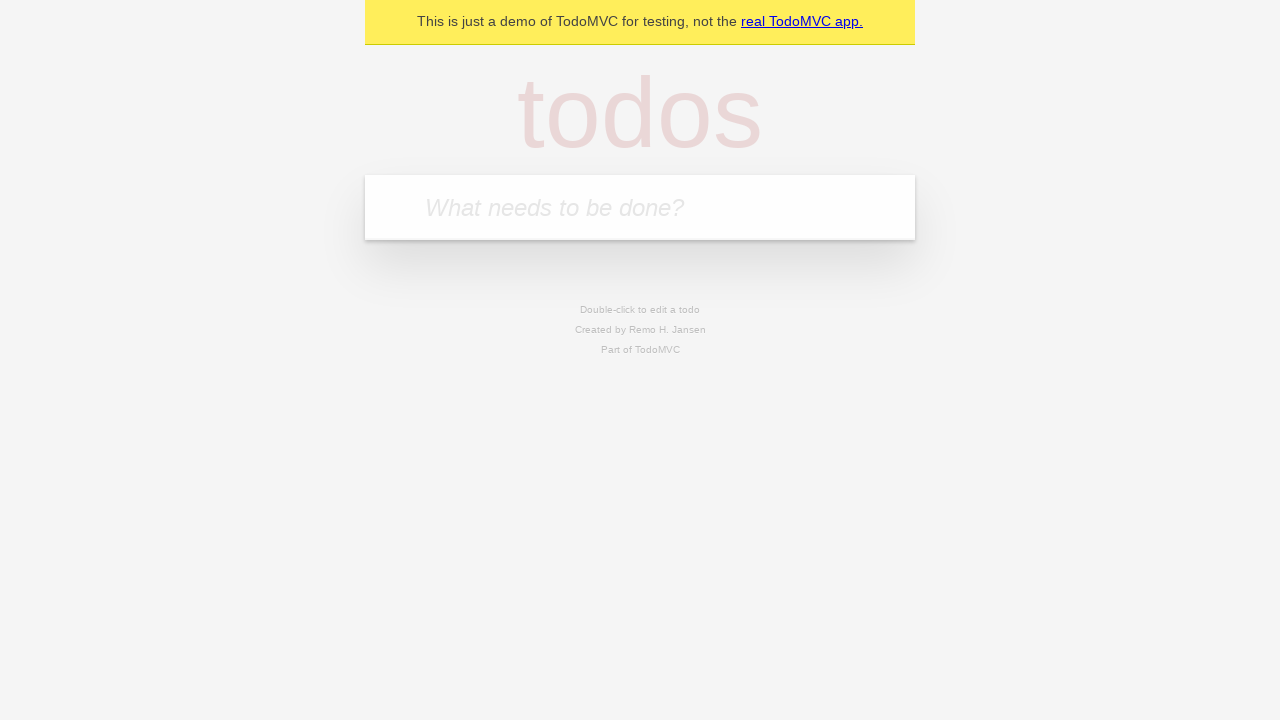

Filled first todo input with 'buy some cheese' on .new-todo
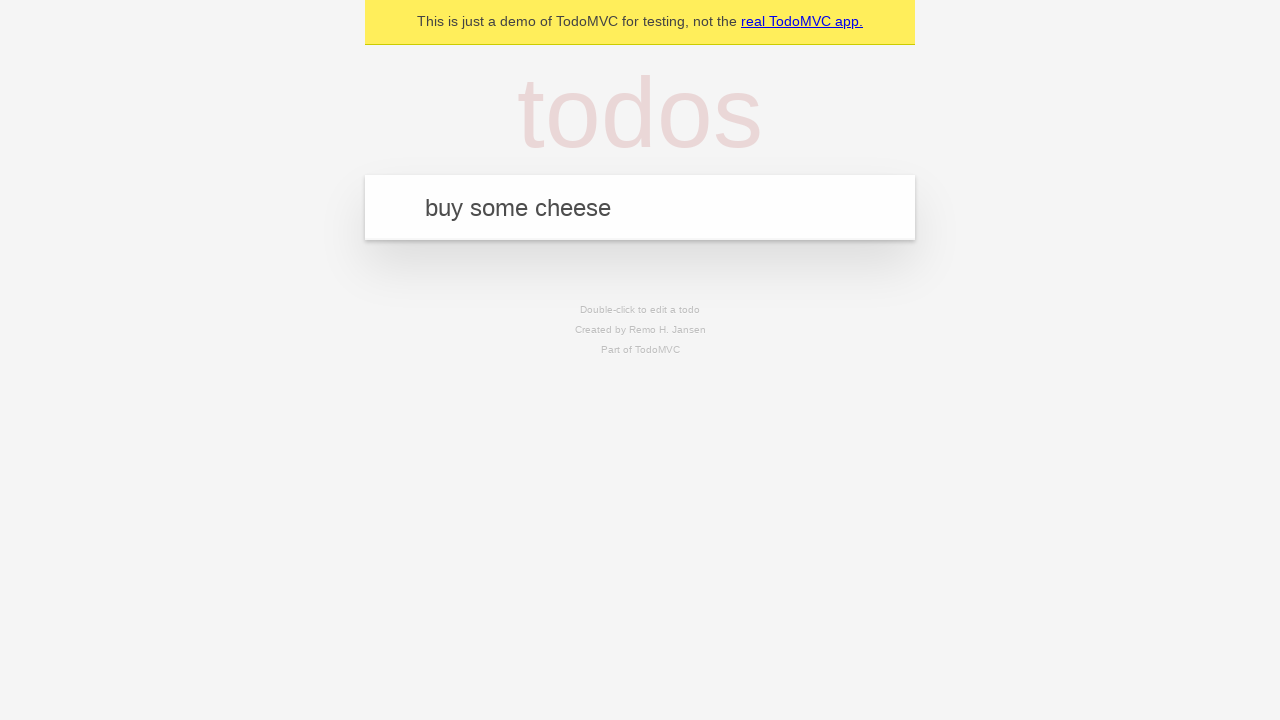

Pressed Enter to add first todo on .new-todo
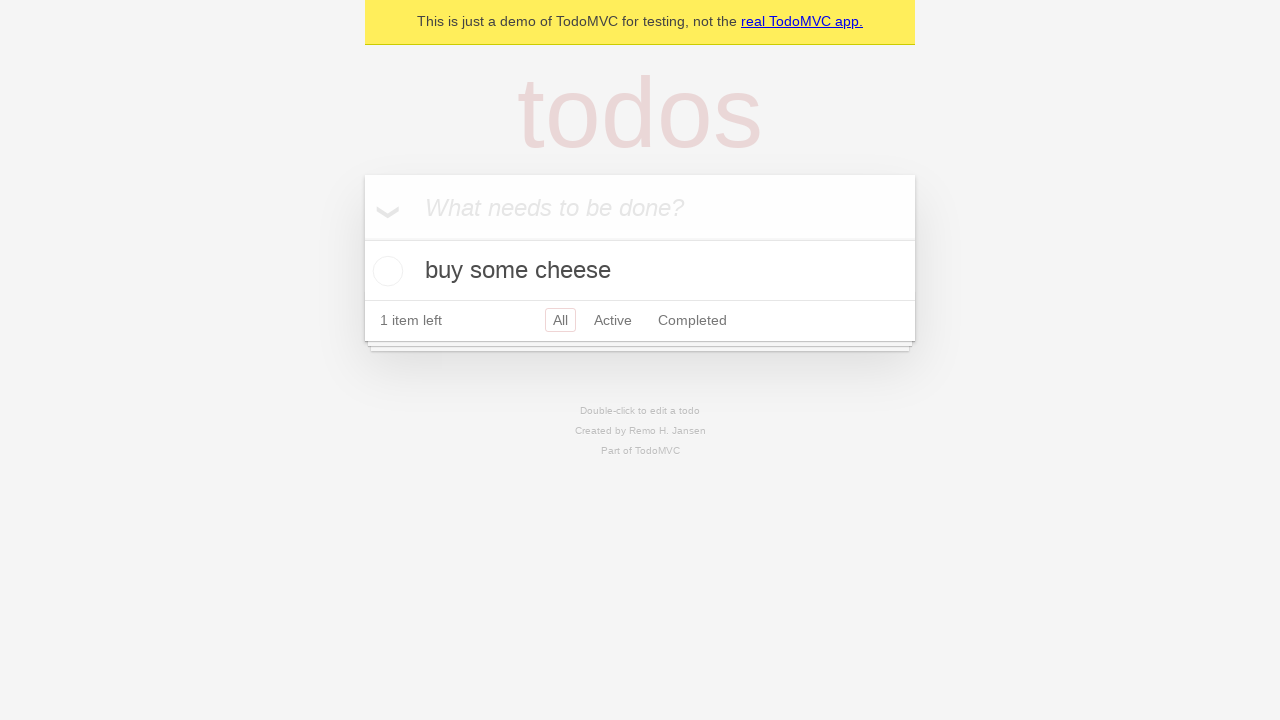

Filled second todo input with 'feed the cat' on .new-todo
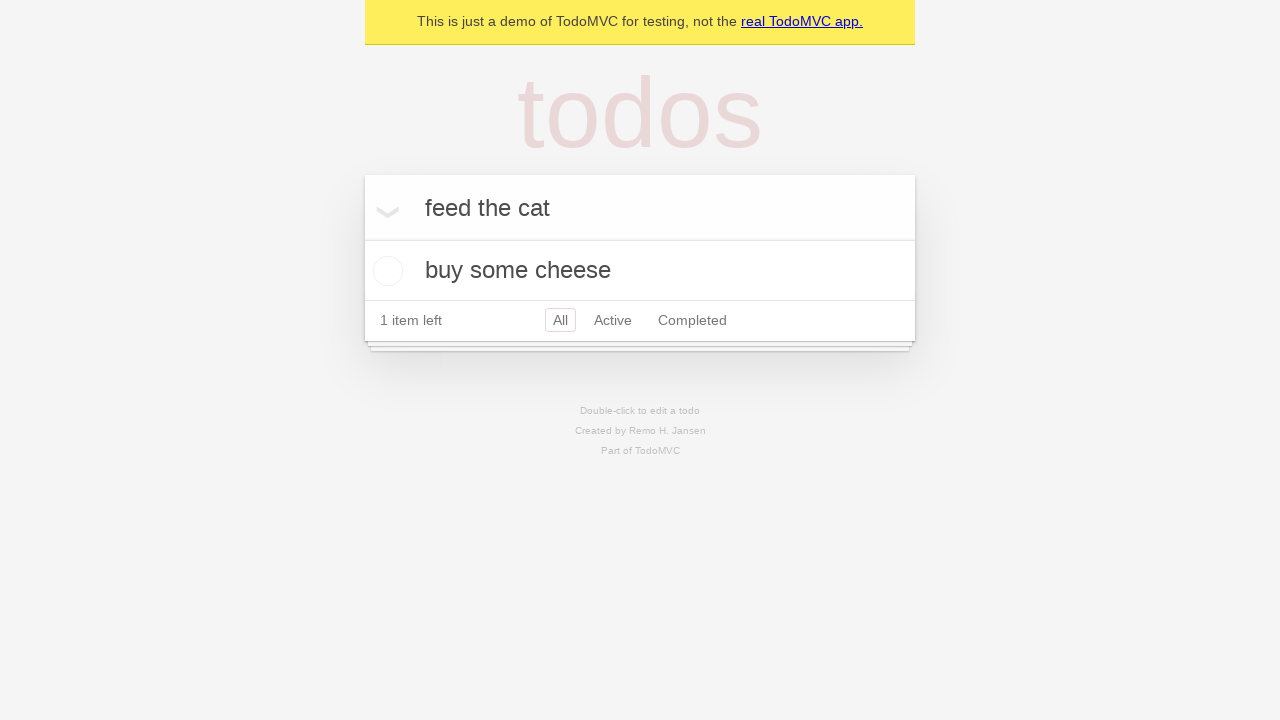

Pressed Enter to add second todo on .new-todo
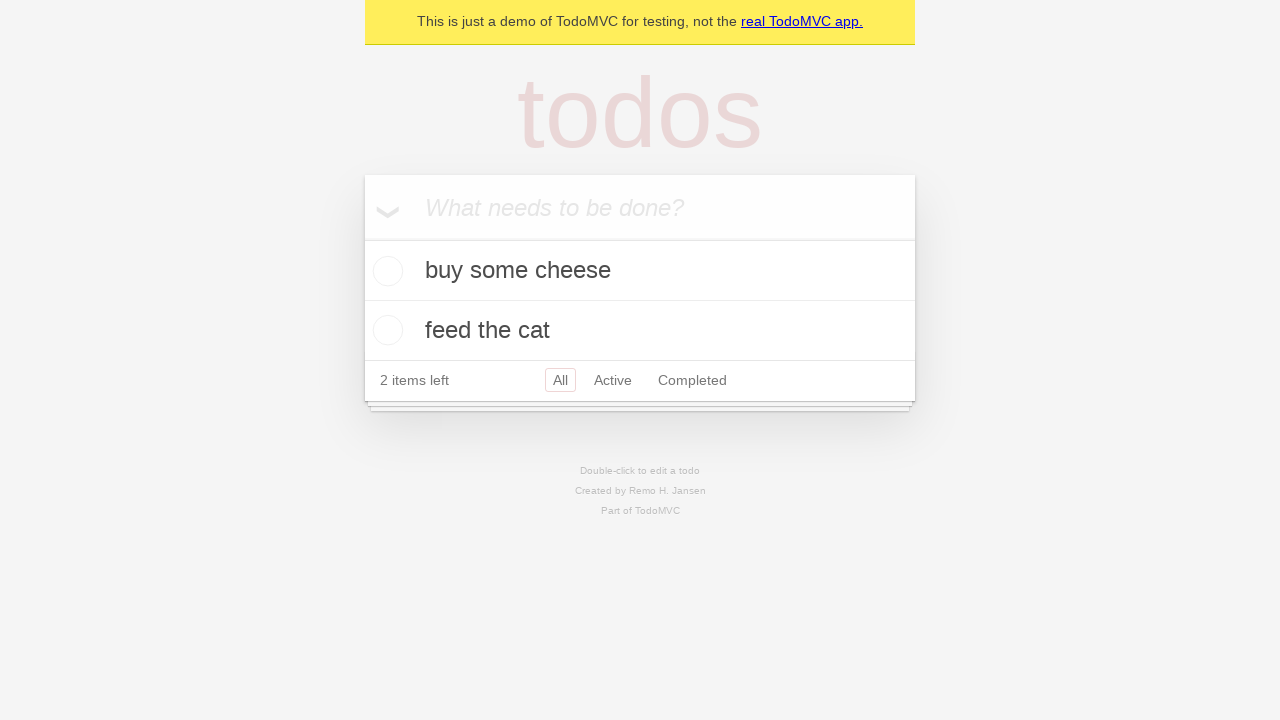

Filled third todo input with 'book a doctors appointment' on .new-todo
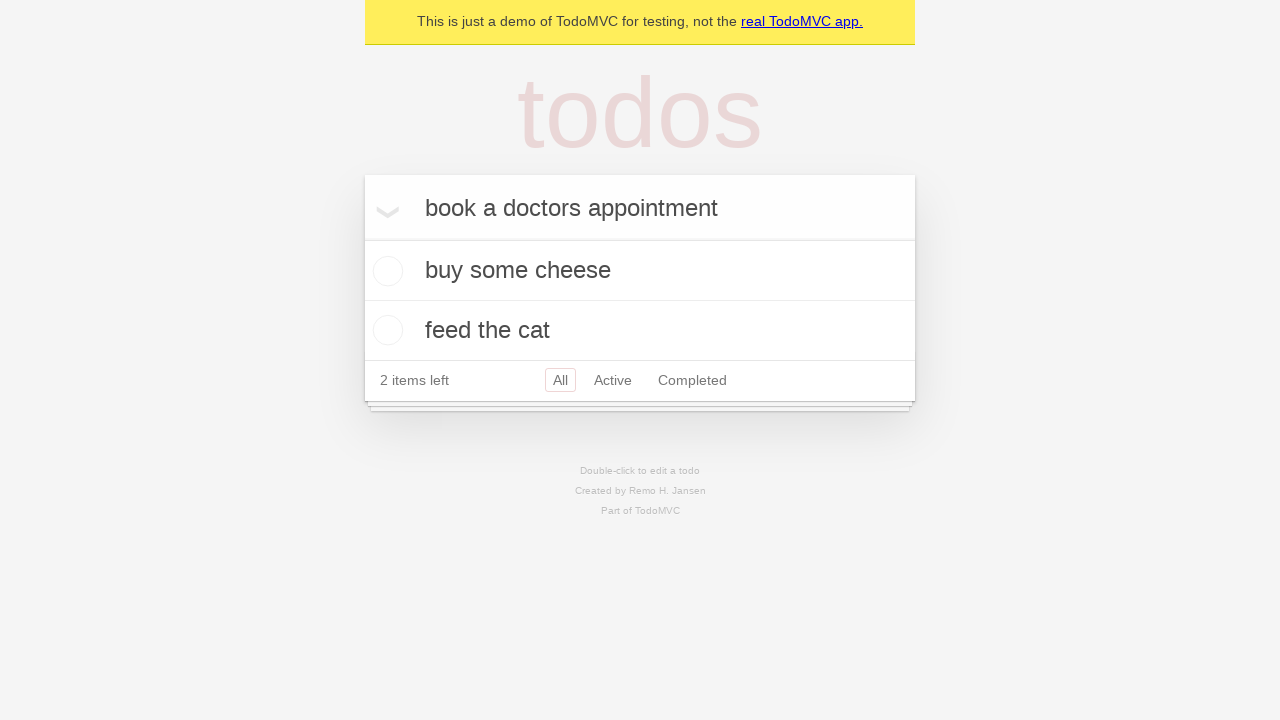

Pressed Enter to add third todo on .new-todo
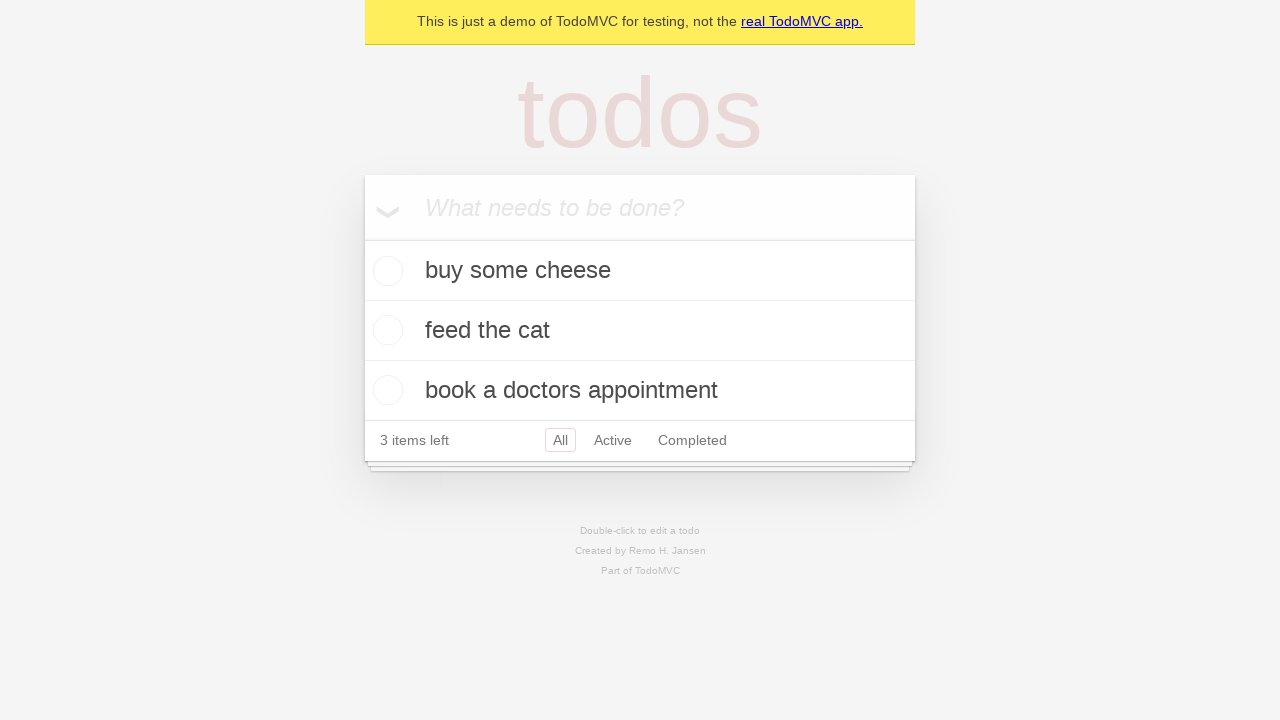

All three todos loaded in the list
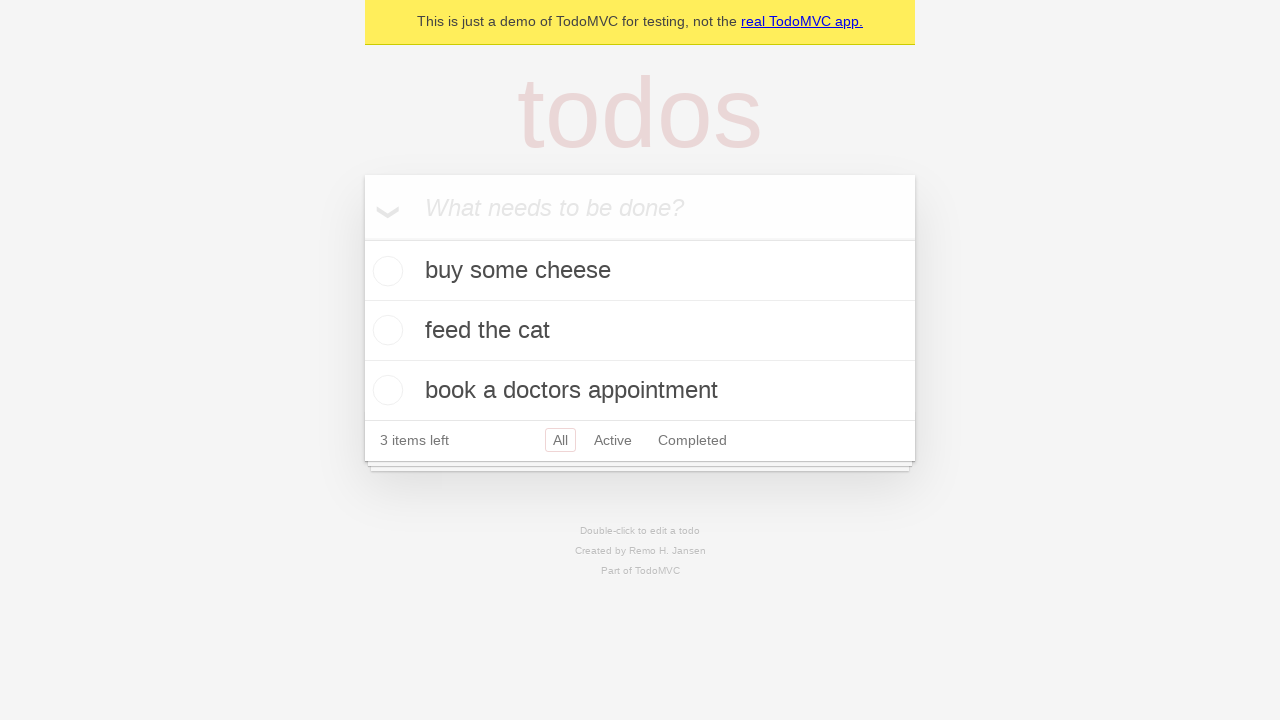

Checked toggle-all to mark all items as complete at (362, 238) on .toggle-all
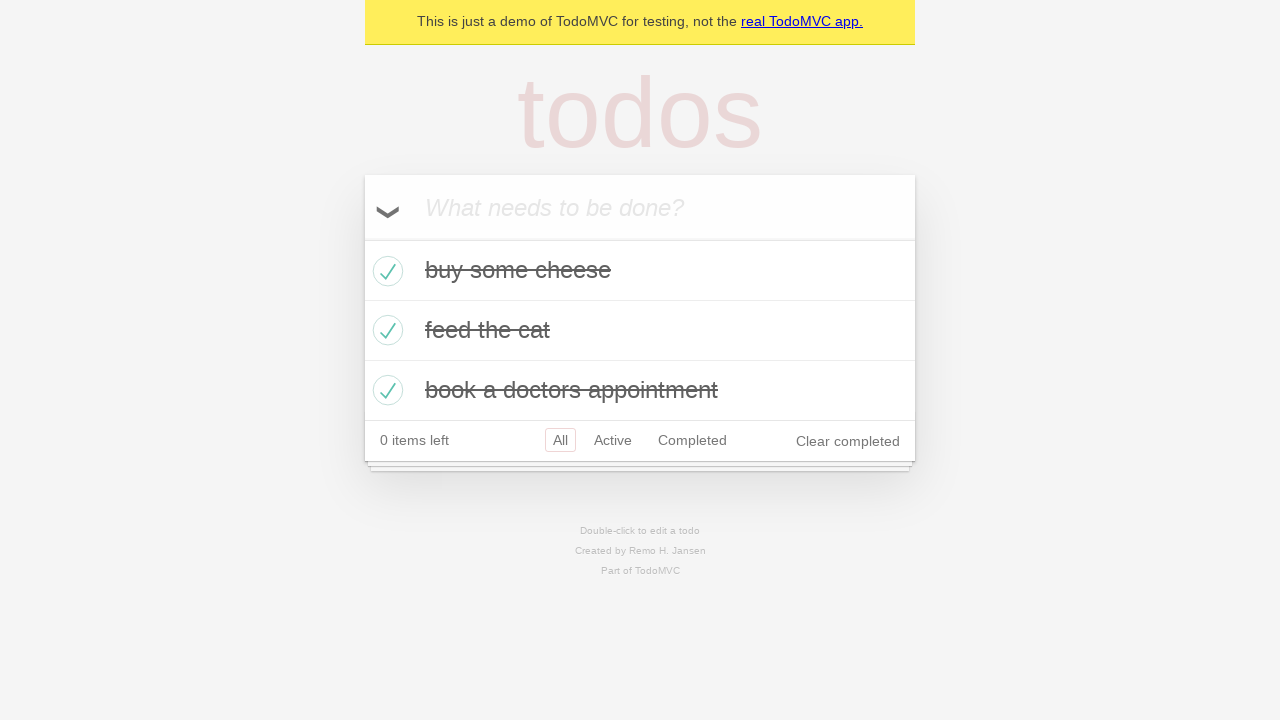

Unchecked toggle-all to clear complete state of all items at (362, 238) on .toggle-all
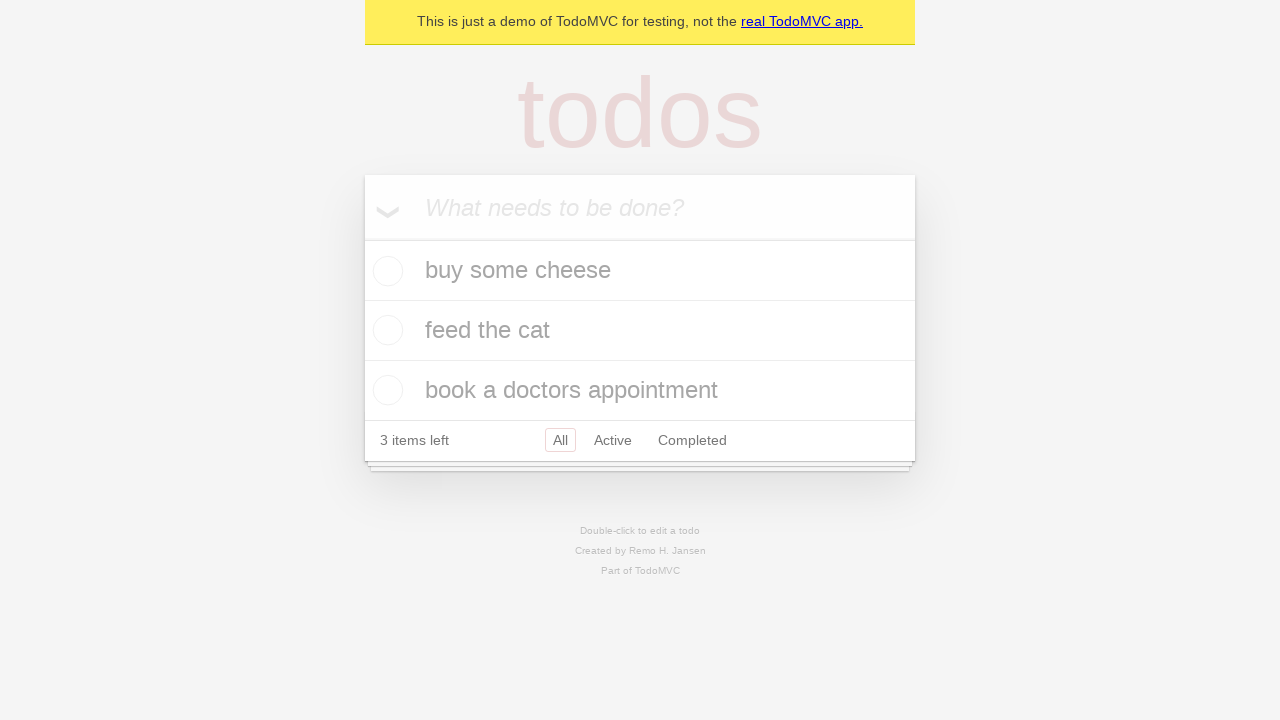

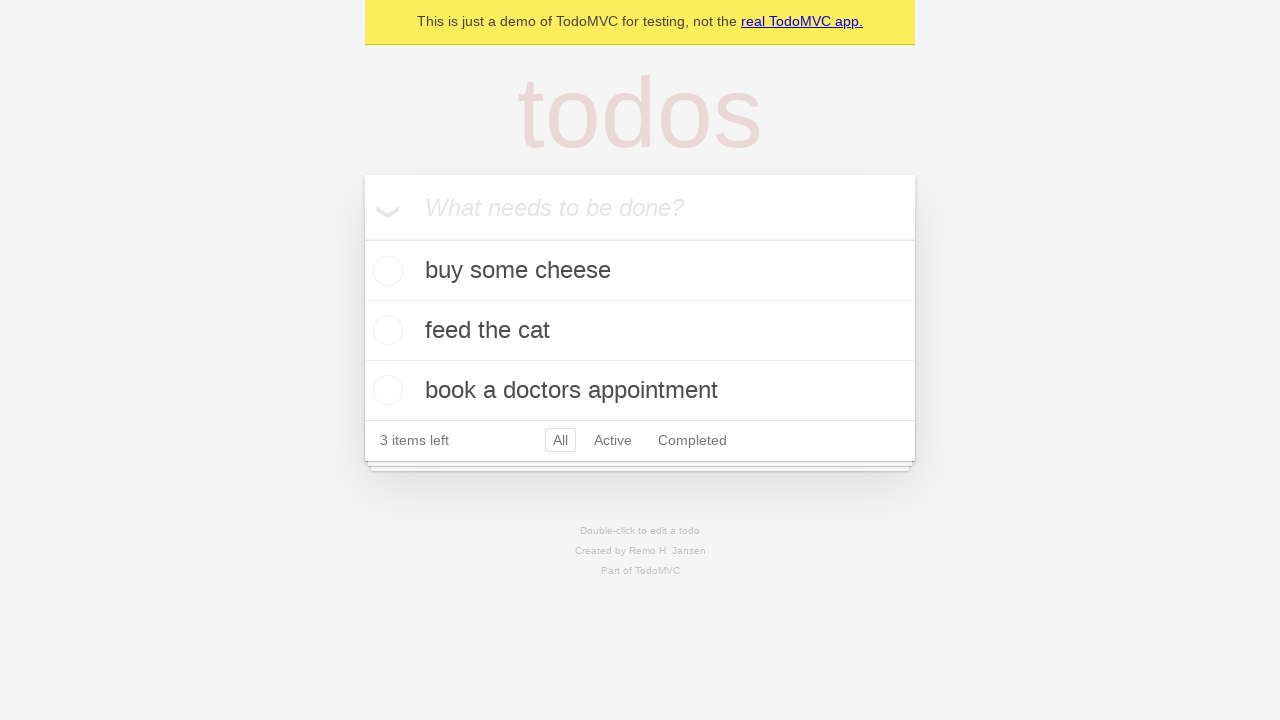